Tests double-click functionality on a button and verifies the success message appears

Starting URL: https://demoqa.com/buttons

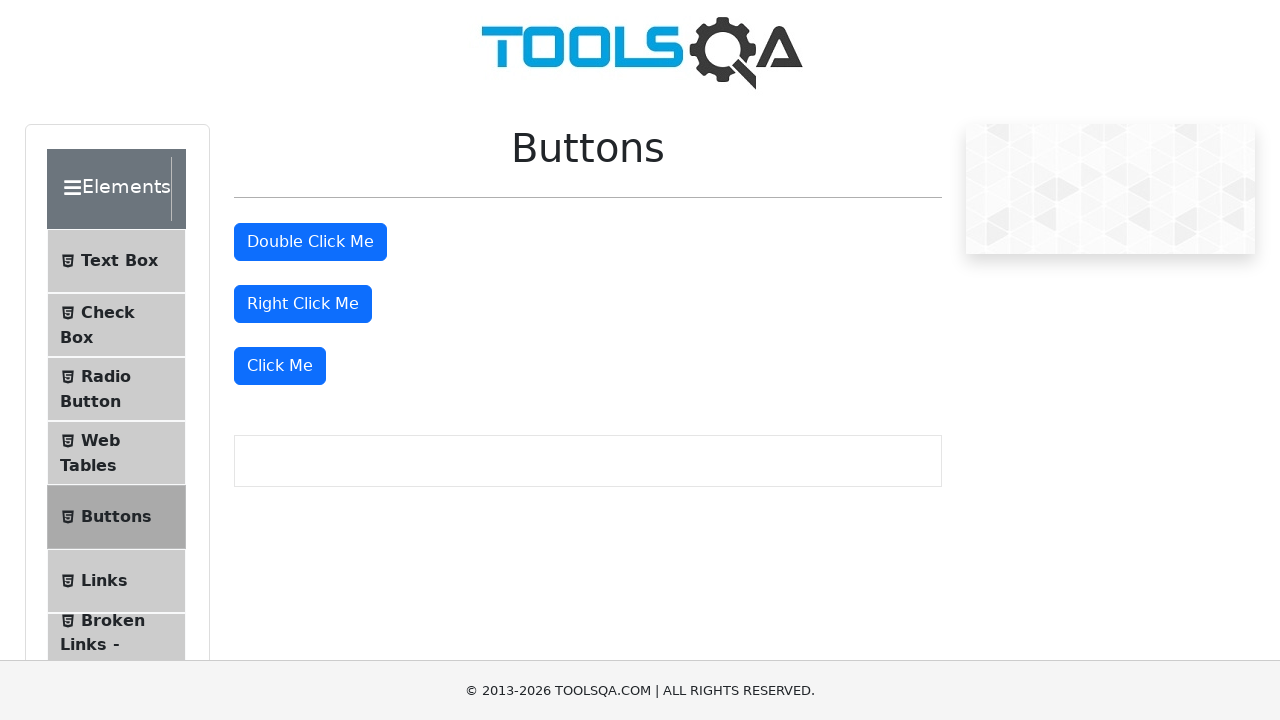

Double-clicked the button element at (310, 242) on #doubleClickBtn
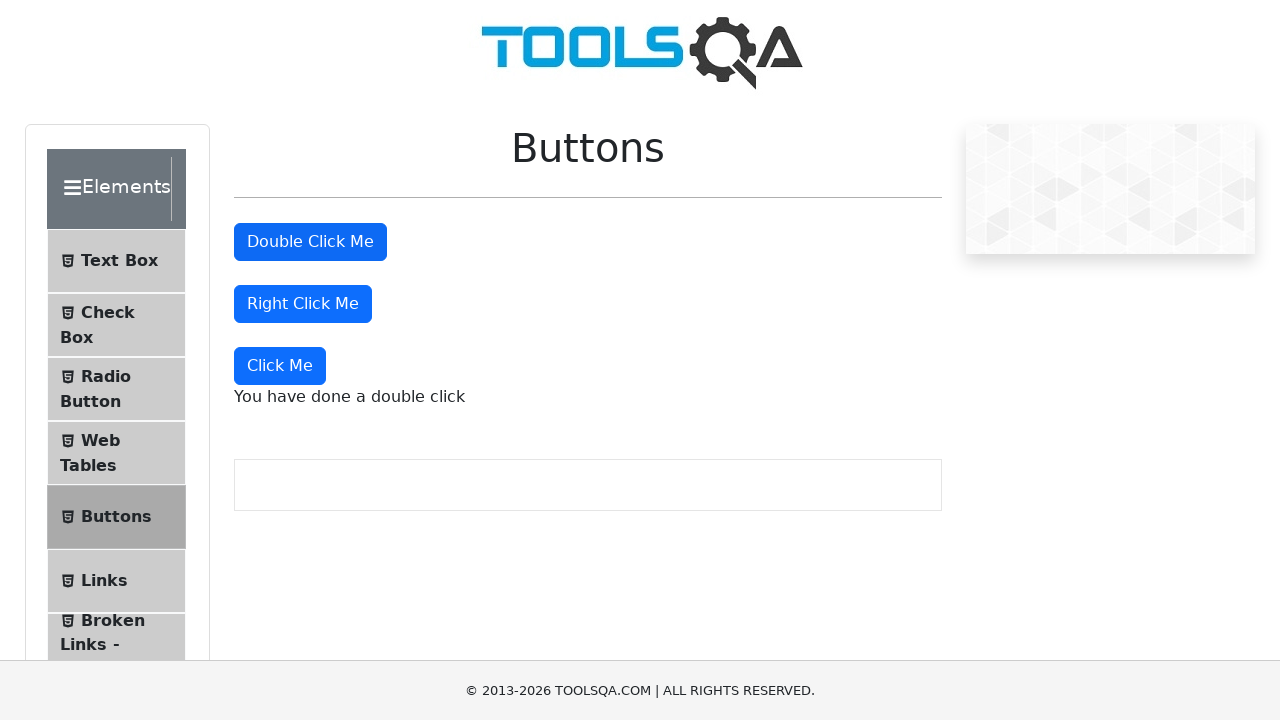

Success message appeared after double-click
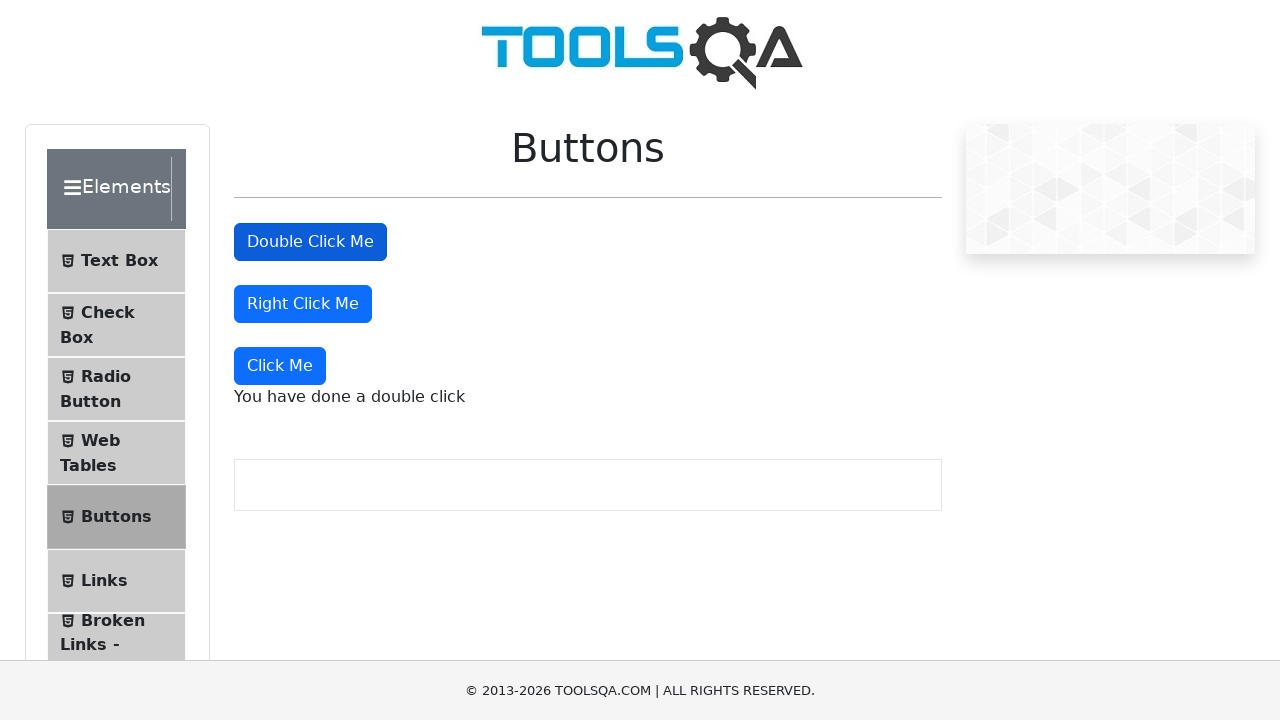

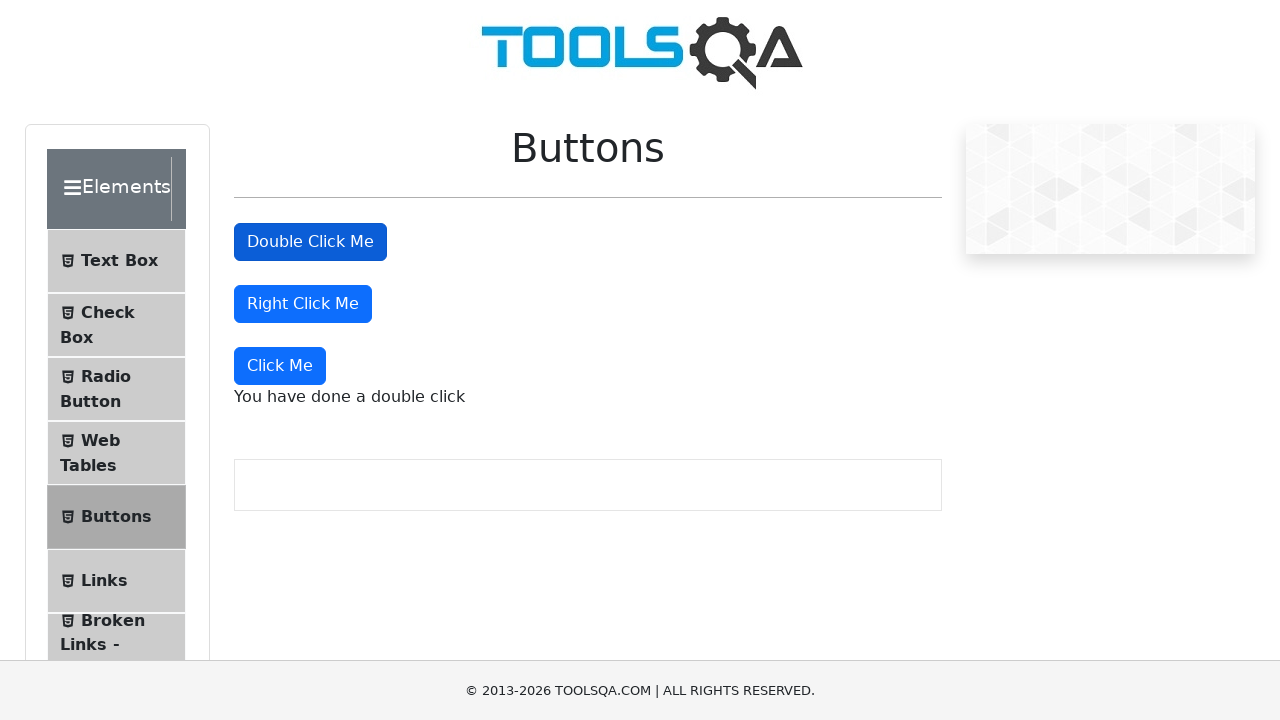